Tests window handling by clicking a link that opens a new window and verifying the new window's title

Starting URL: https://the-internet.herokuapp.com/windows

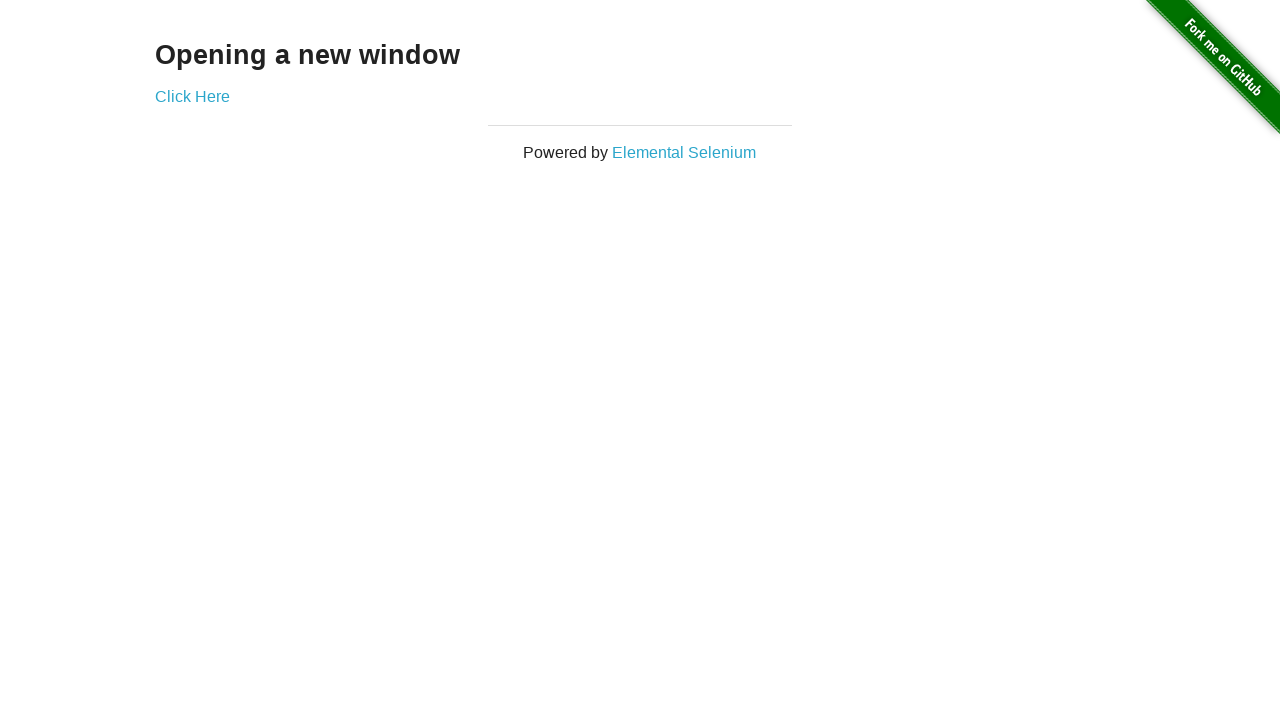

Navigated to https://the-internet.herokuapp.com/windows and stored initial page reference
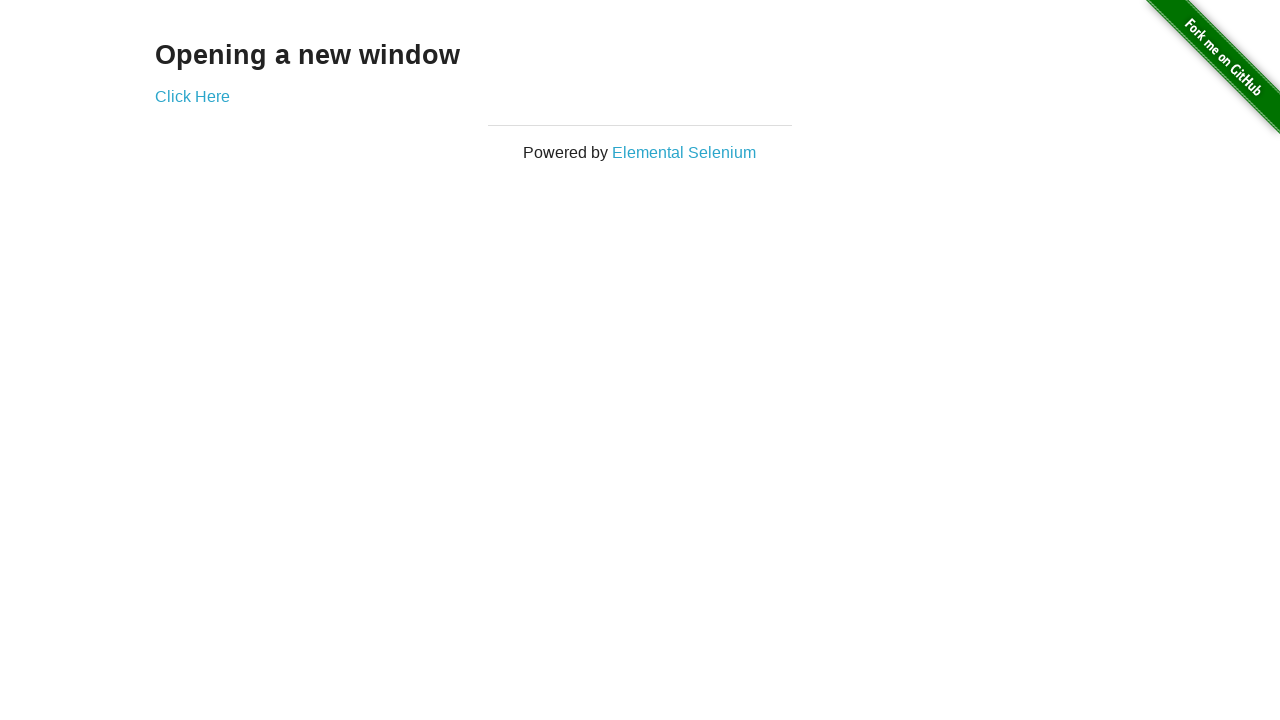

Clicked 'Click Here' link to open new window at (192, 96) on text=Click Here
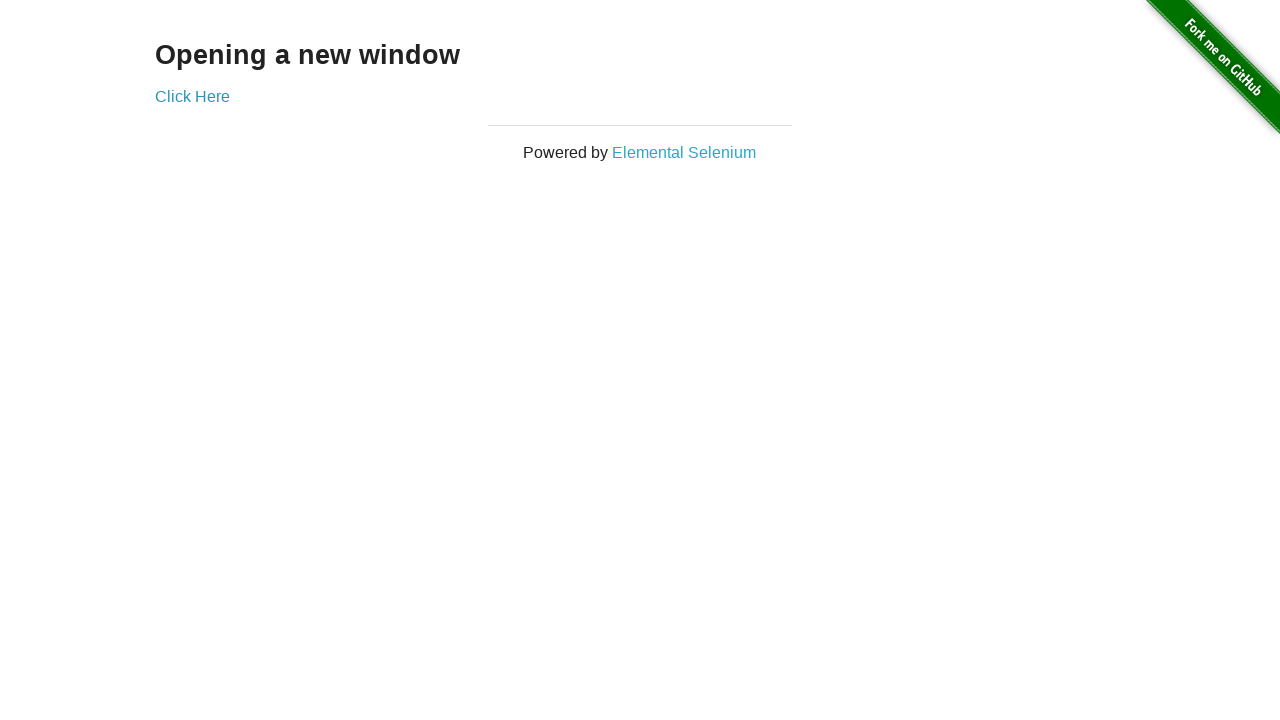

Captured new window/tab reference from popup
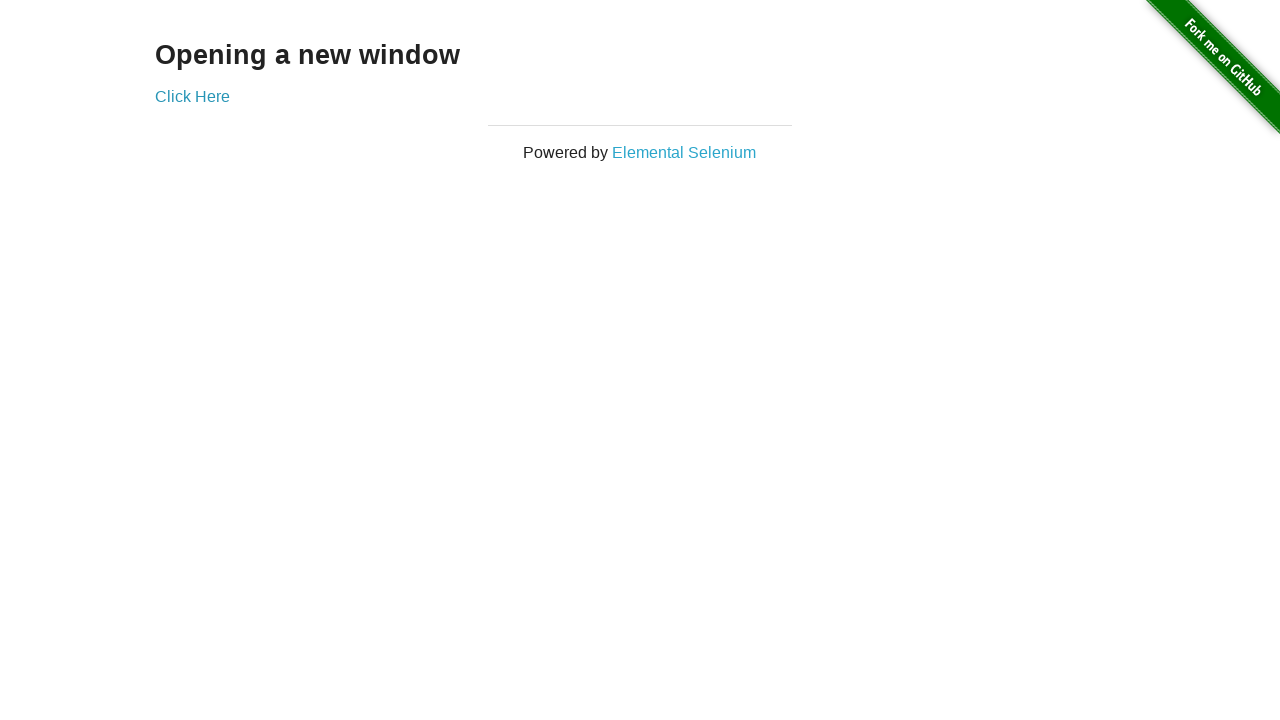

New window loaded and ready
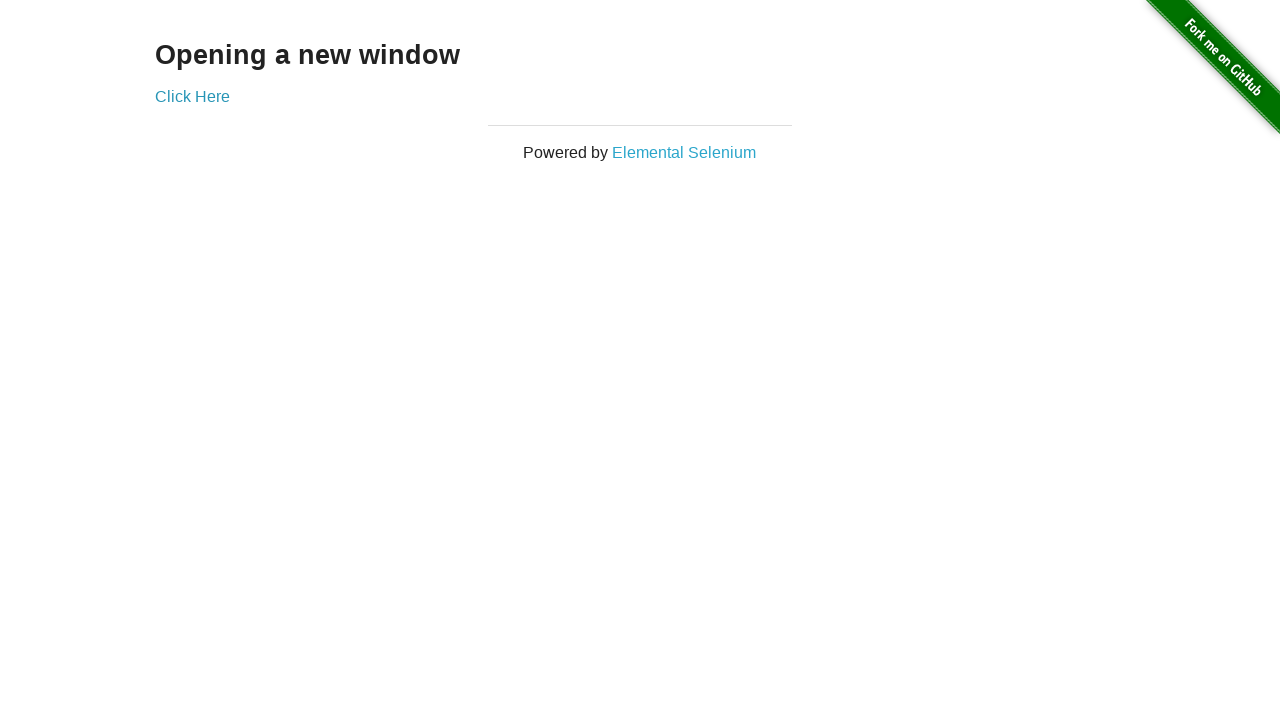

Verified new window title is 'New Window'
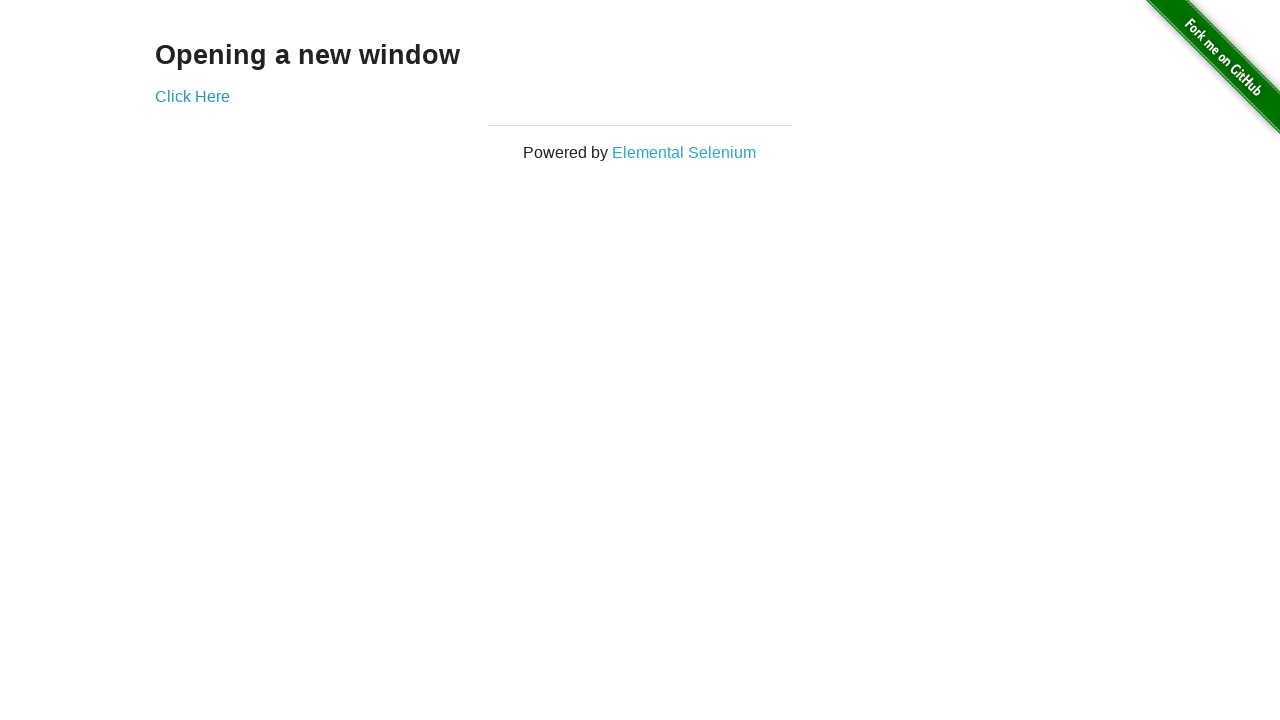

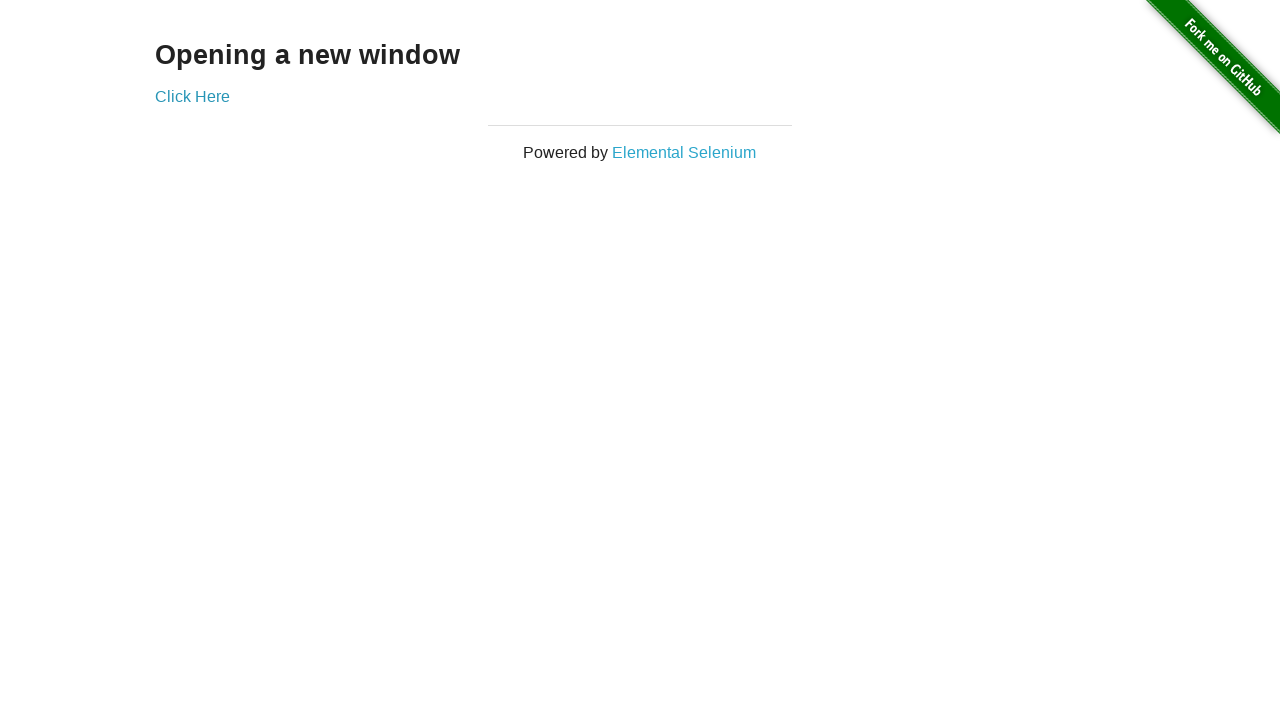